Tests form interactions on a testing website by clicking a checkbox, submitting a sign-up form, and navigating through links

Starting URL: http://www.thetestingworld.com/testings/

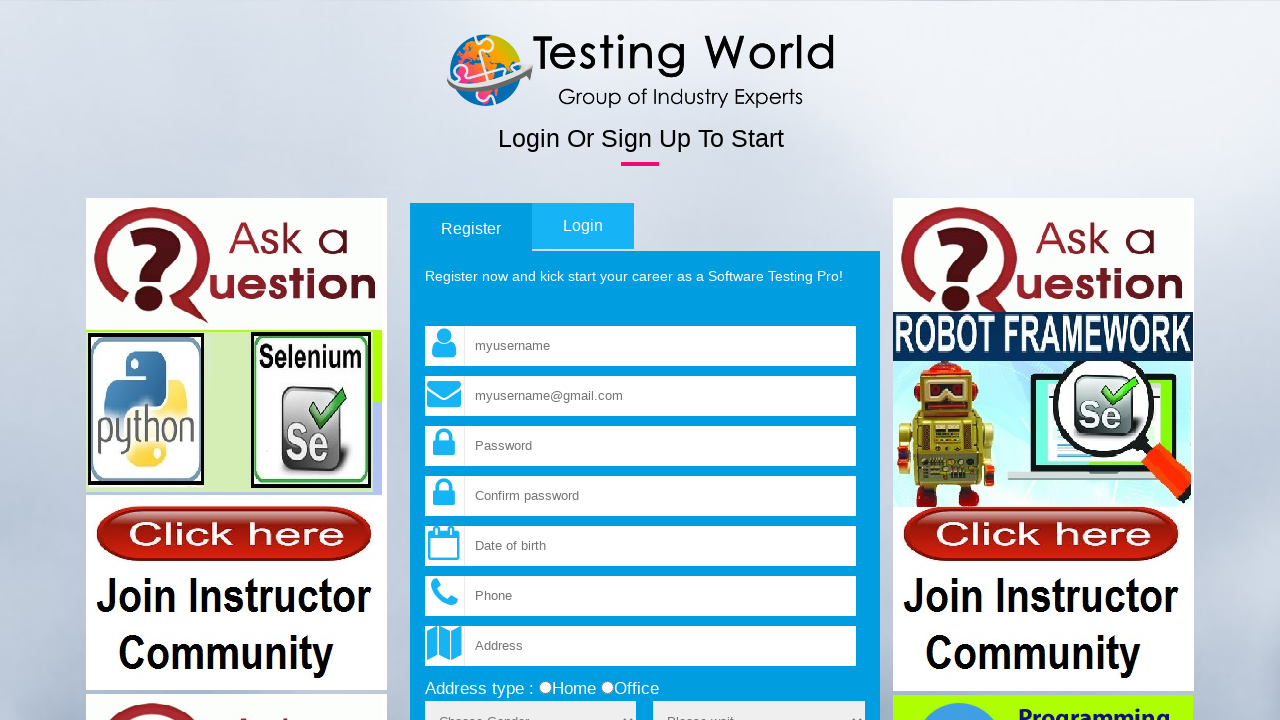

Clicked terms checkbox at (431, 361) on input[name='terms']
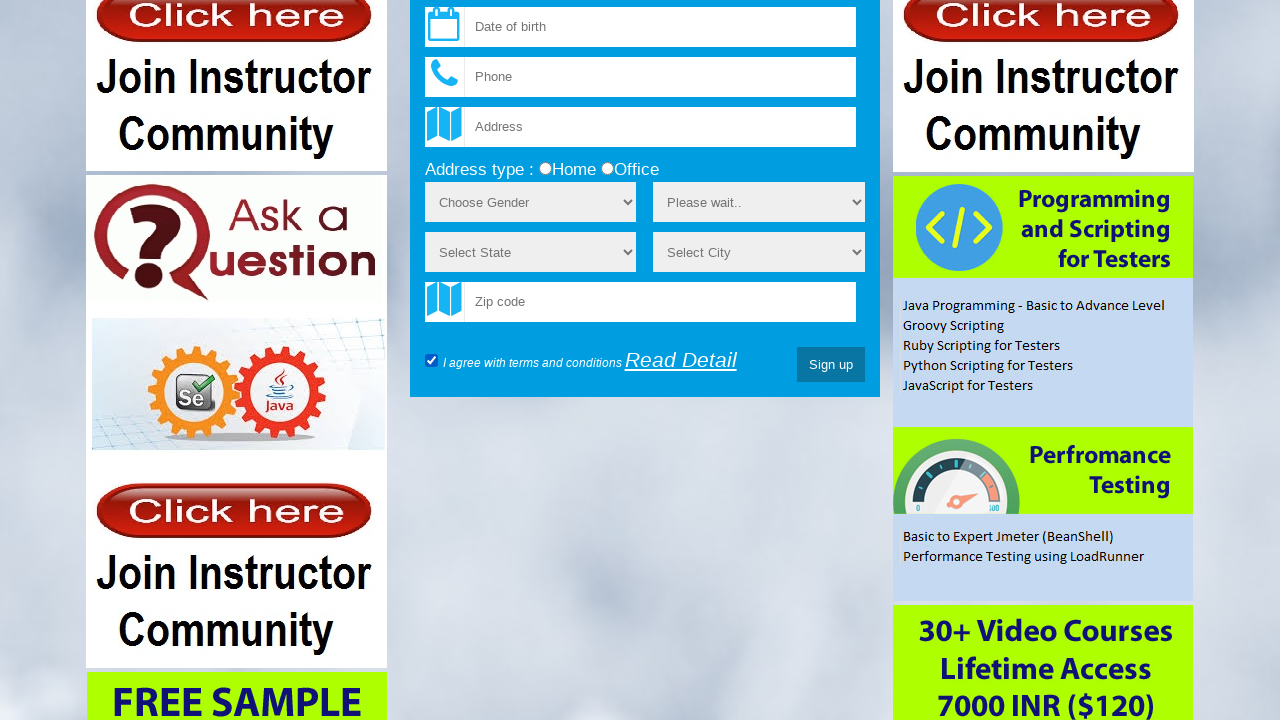

Clicked Sign up button to submit form at (831, 365) on input[value='Sign up']
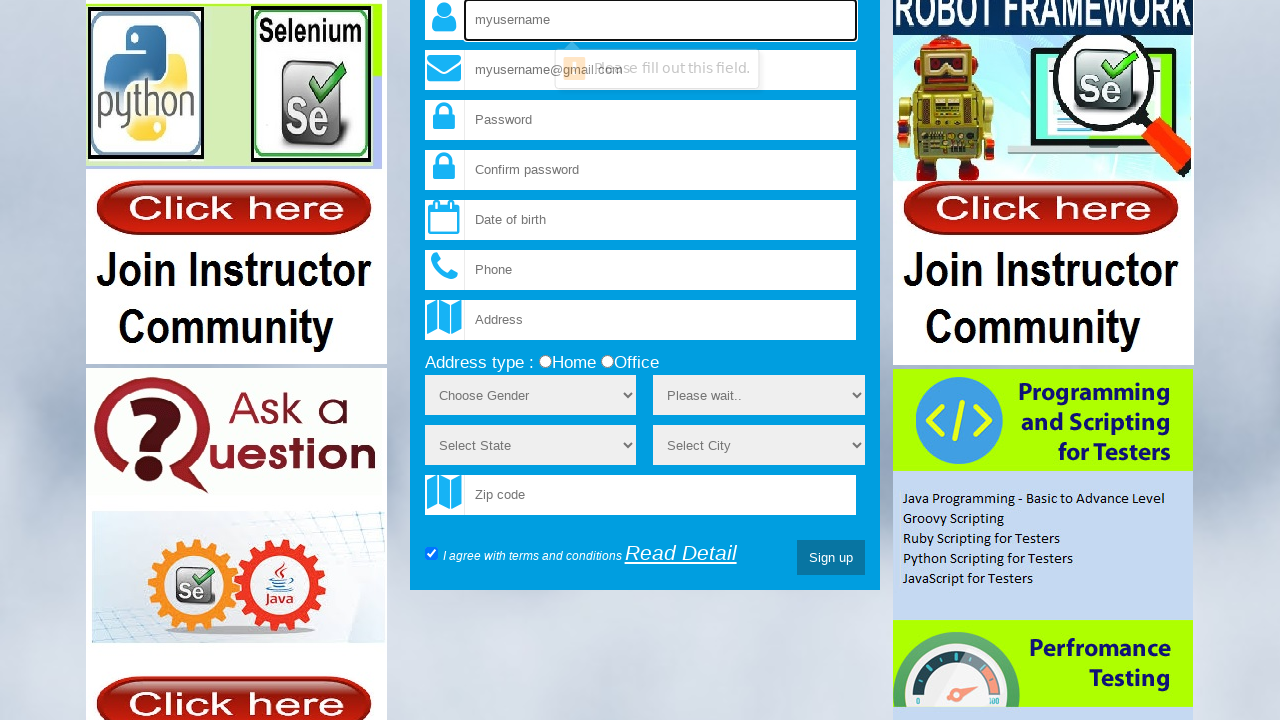

Clicked Read Detail link at (681, 553) on text='Read Detail'
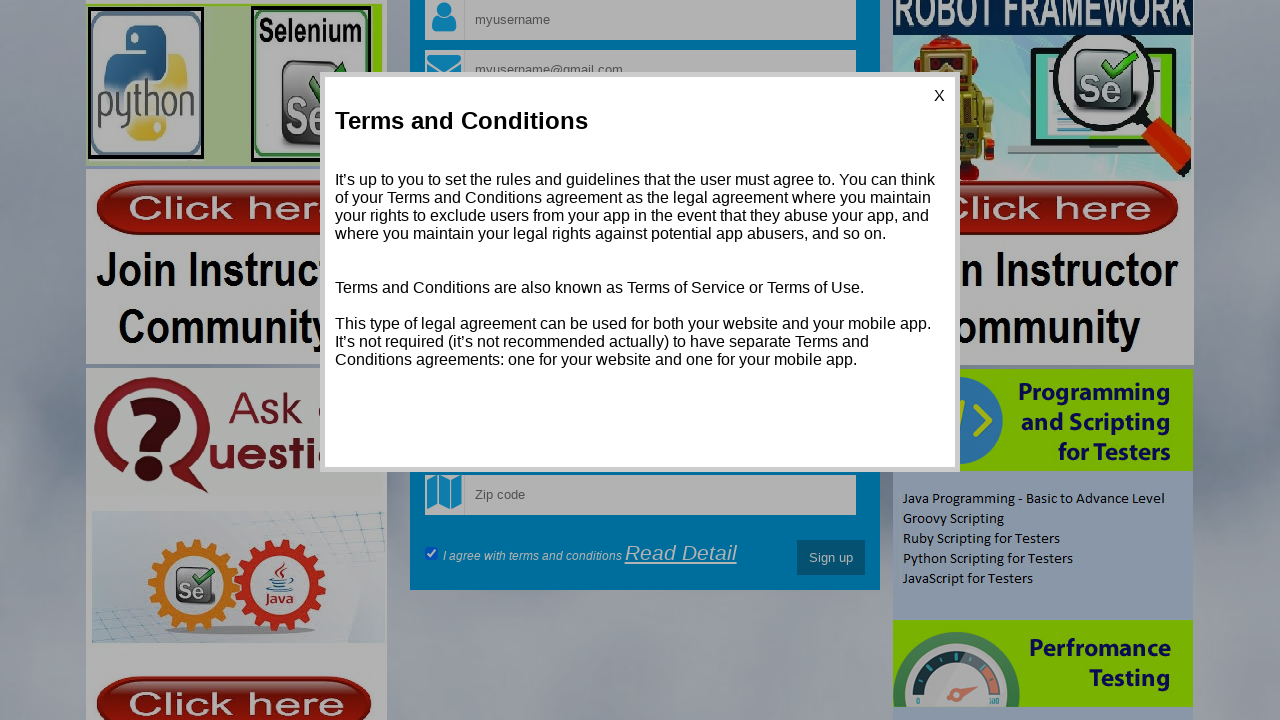

Closed detail modal by clicking X button at (940, 96) on text='X'
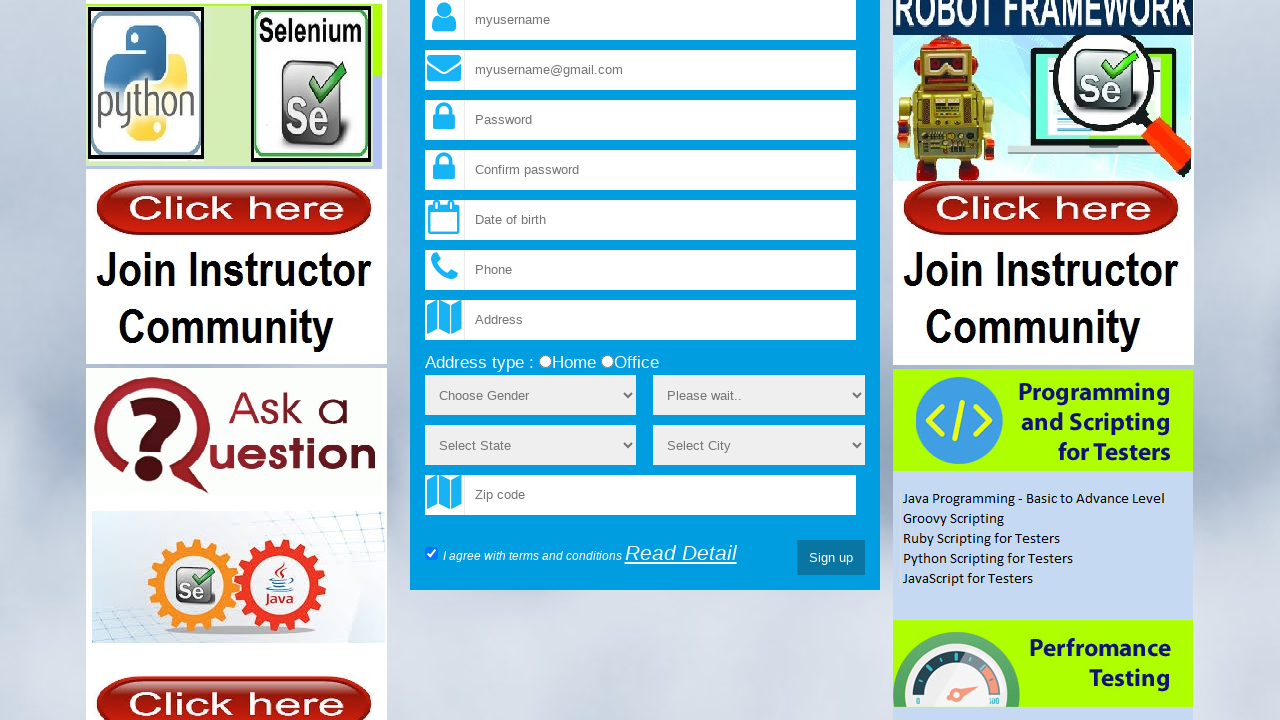

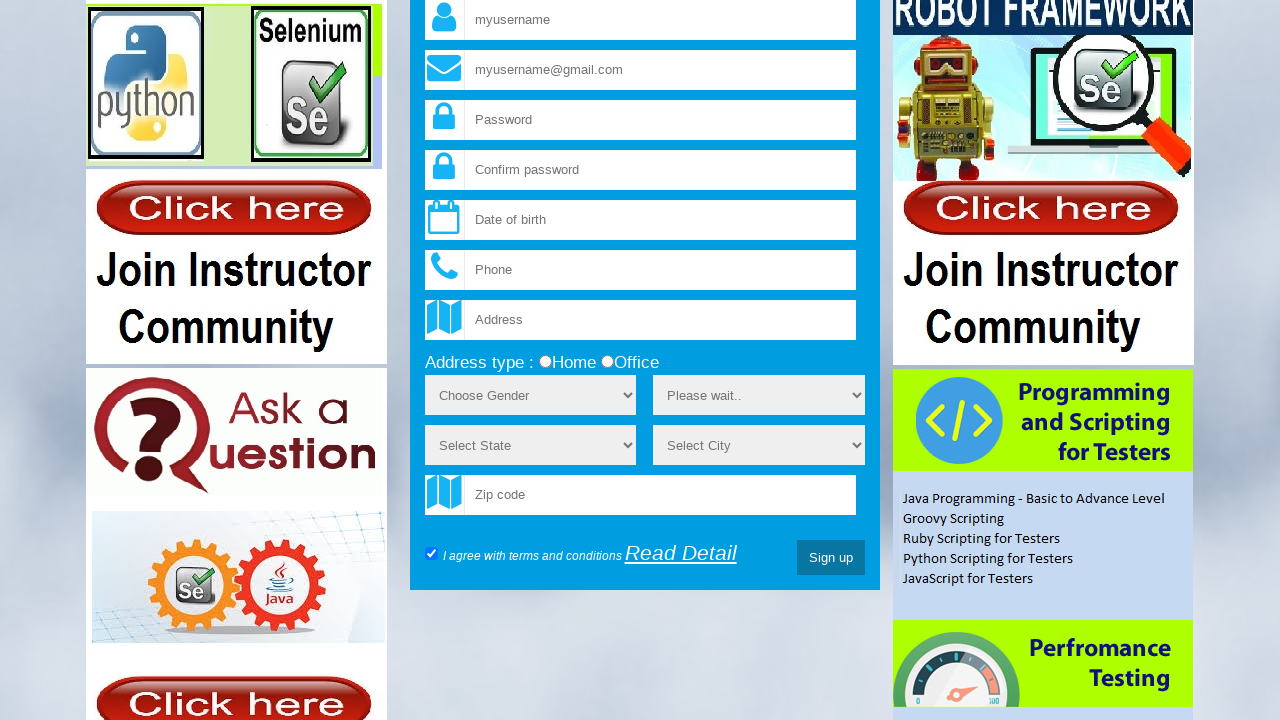